Tests dropdown menu functionality by selecting an option from a dropdown list using visible text

Starting URL: http://the-internet.herokuapp.com/dropdown

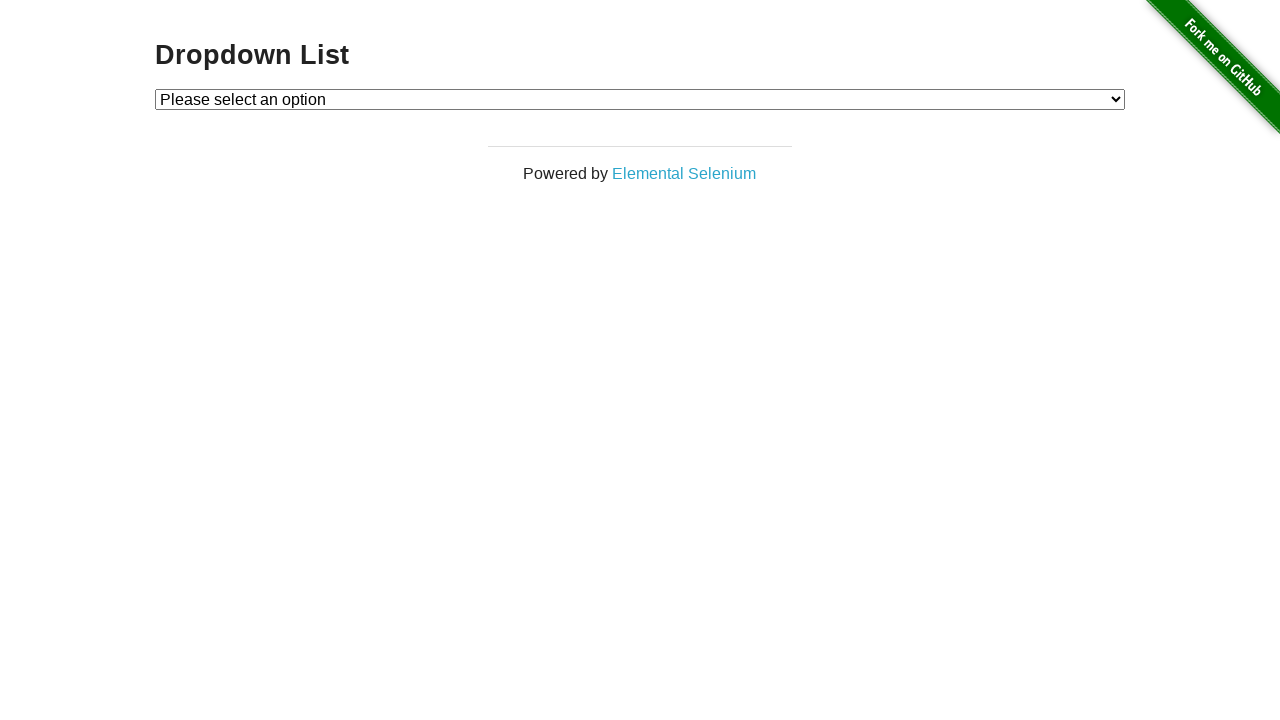

Navigated to dropdown test page
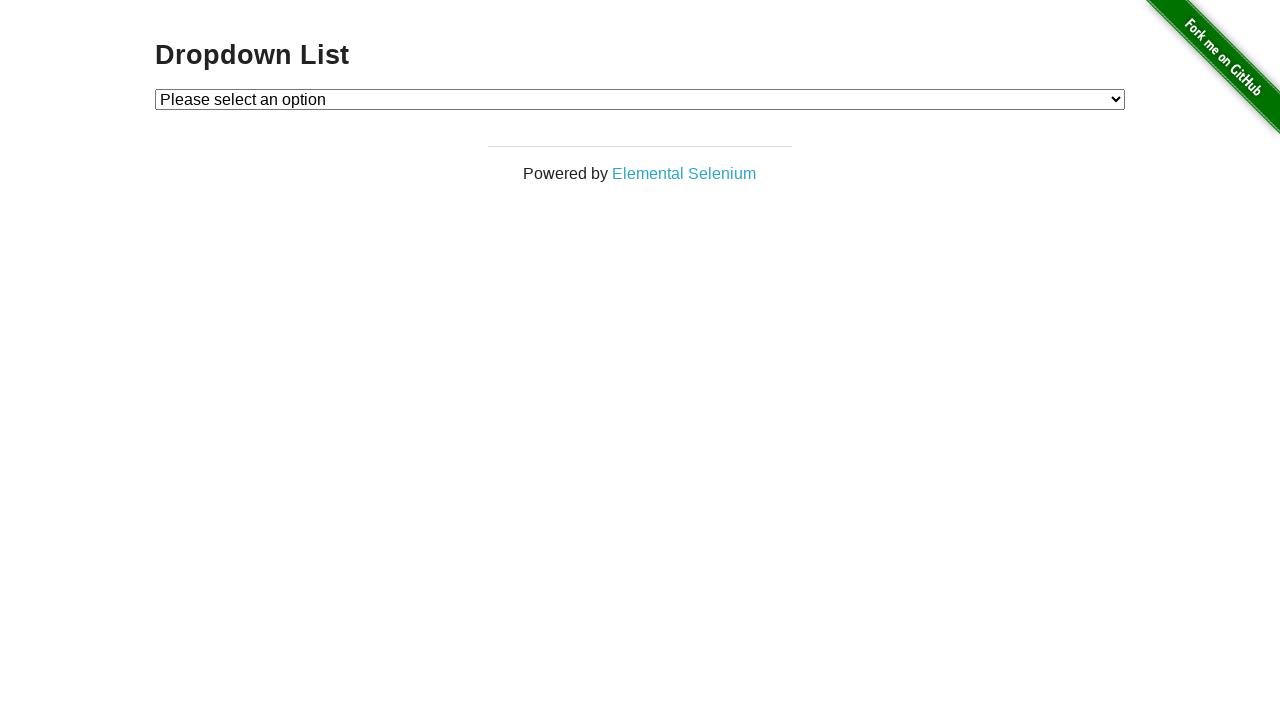

Selected 'Option 1' from dropdown menu on #dropdown
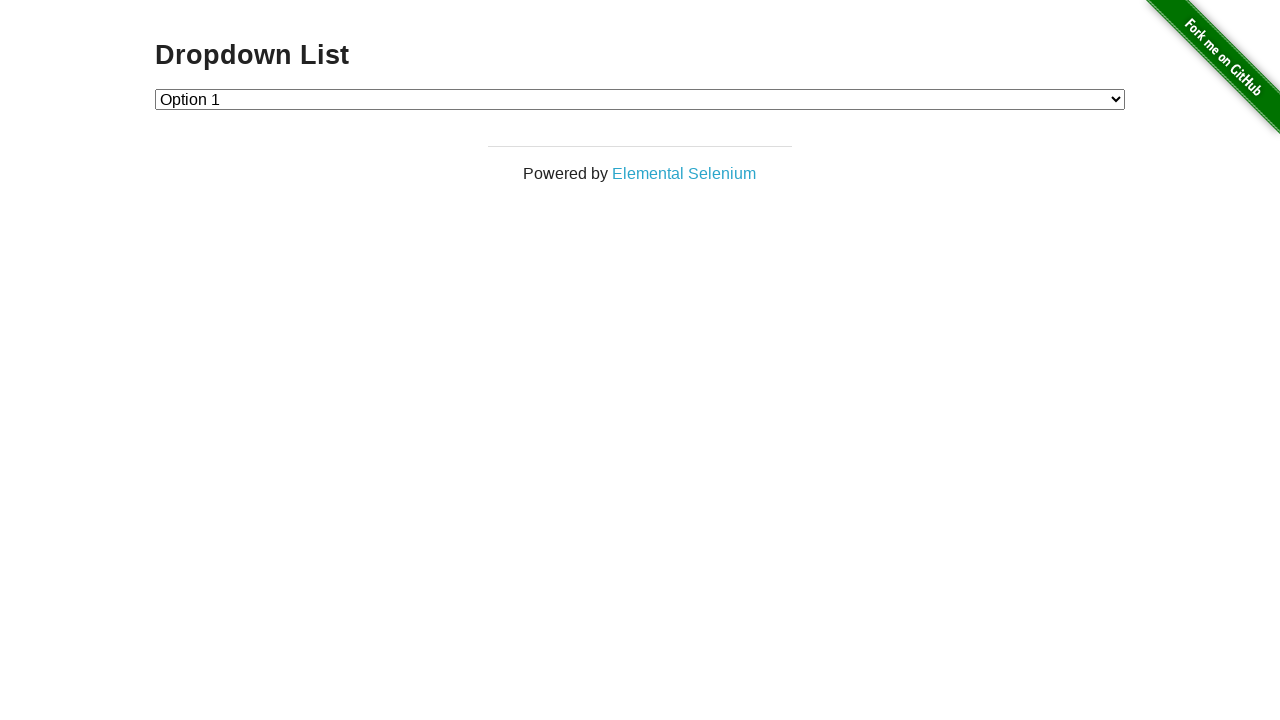

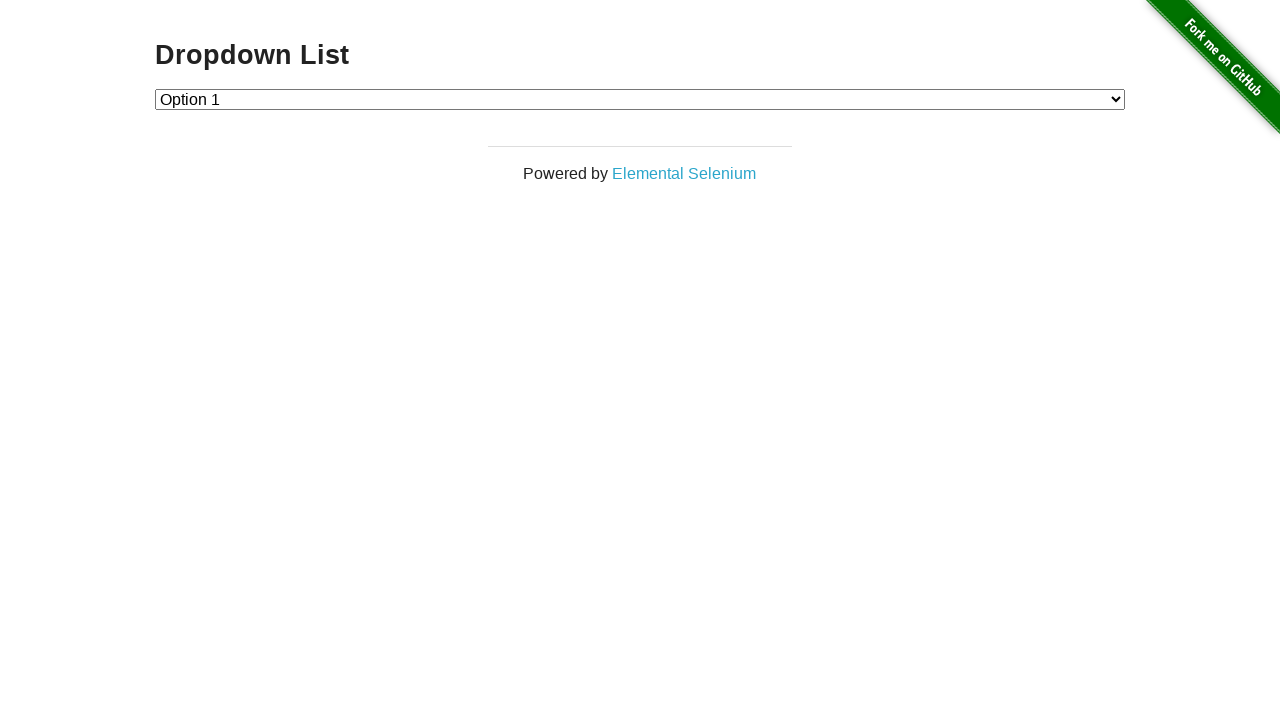